Verifies the page title is "OrangeHRM"

Starting URL: https://opensource-demo.orangehrmlive.com/web/index.php/auth/login

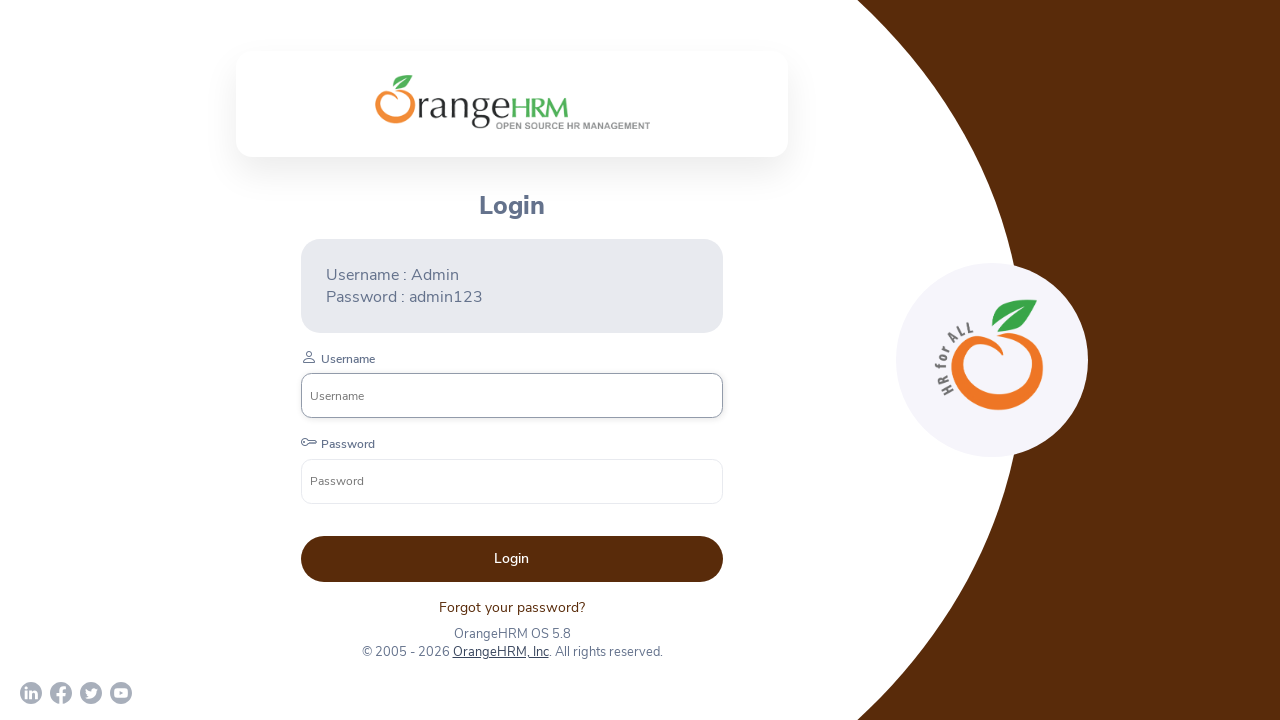

Verified page title is 'OrangeHRM'
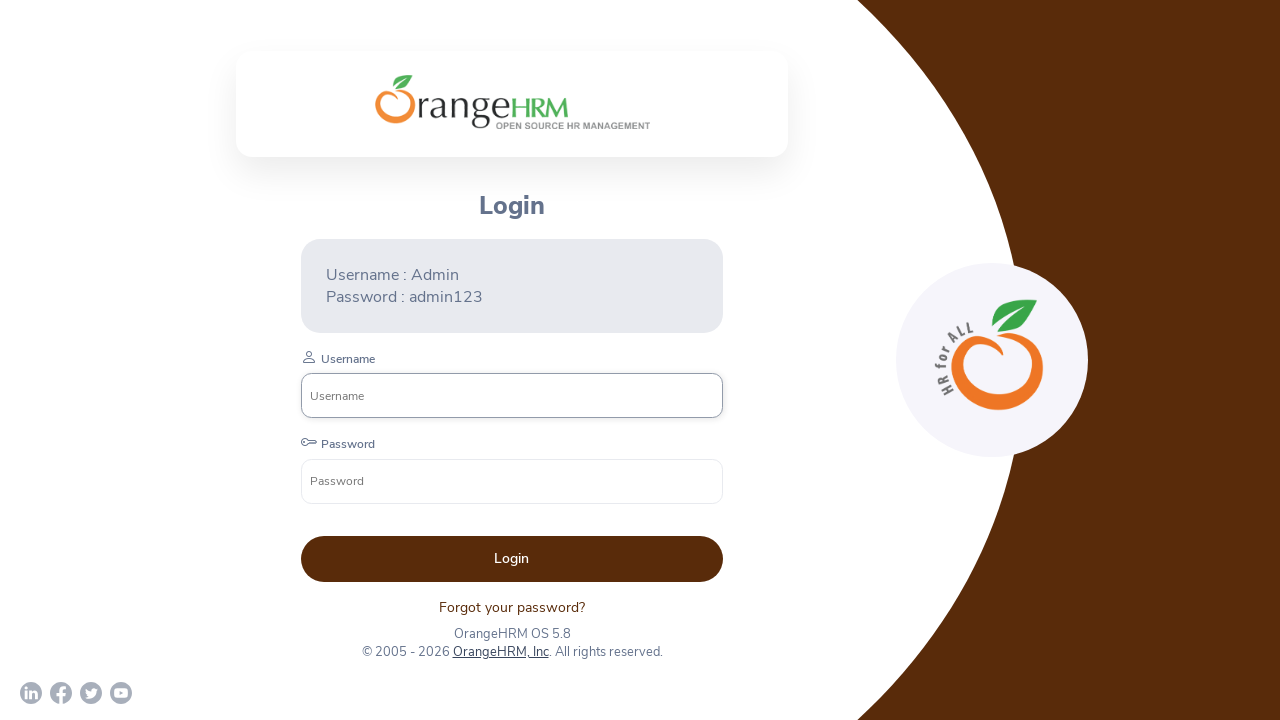

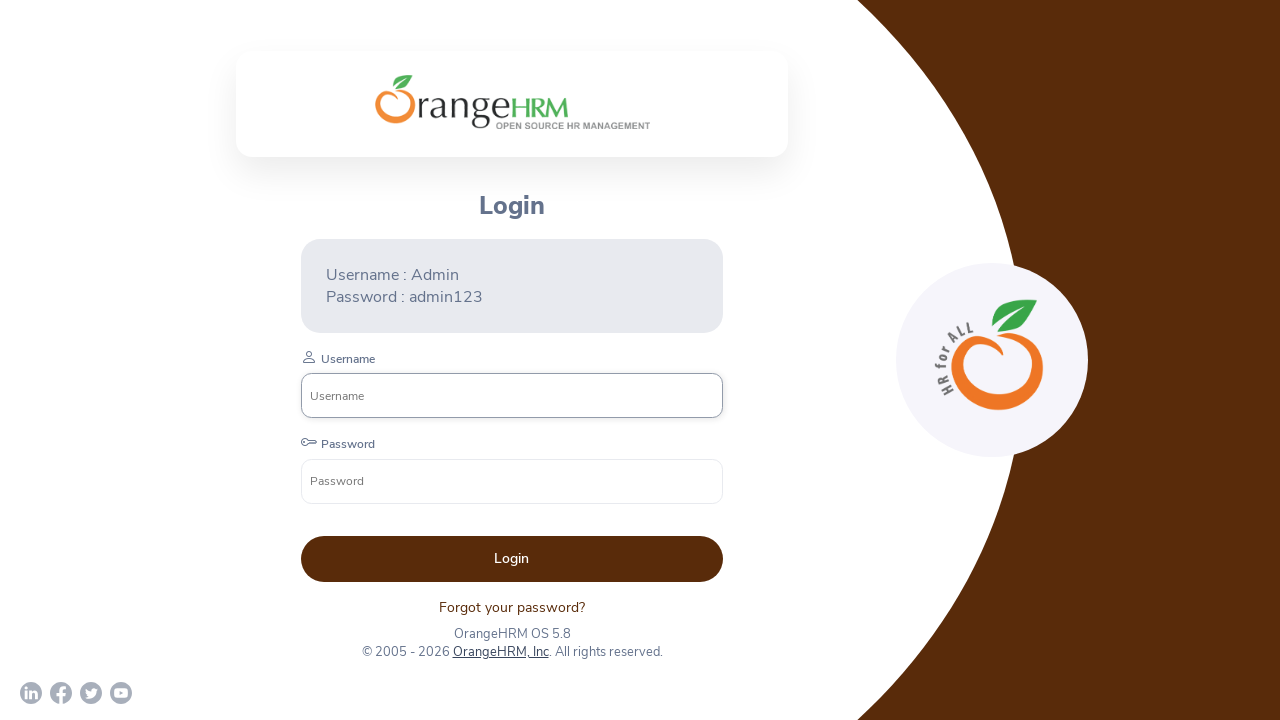